Tests browser zoom functionality by programmatically zooming in to 150%, zooming out to 50%, and resetting to 100% using JavaScript execution on a test automation practice page.

Starting URL: https://testautomationpractice.blogspot.com/

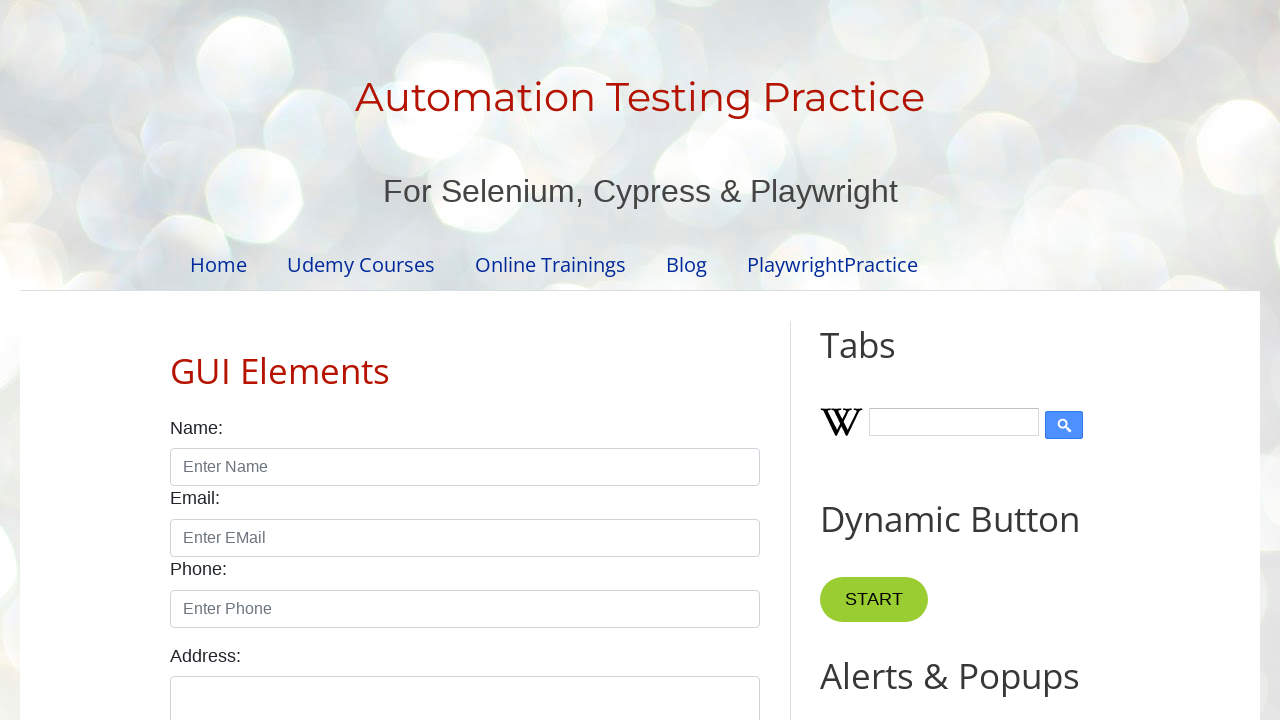

Navigated to test automation practice page
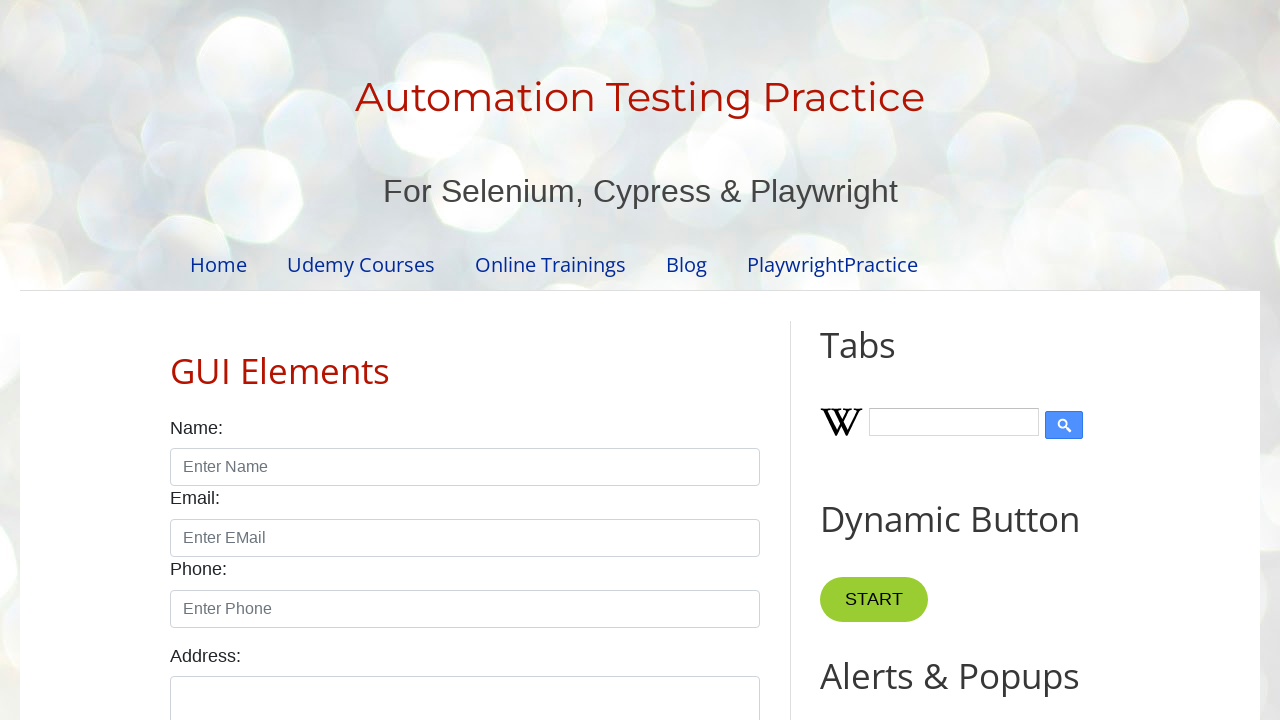

Zoomed in to 150% using JavaScript
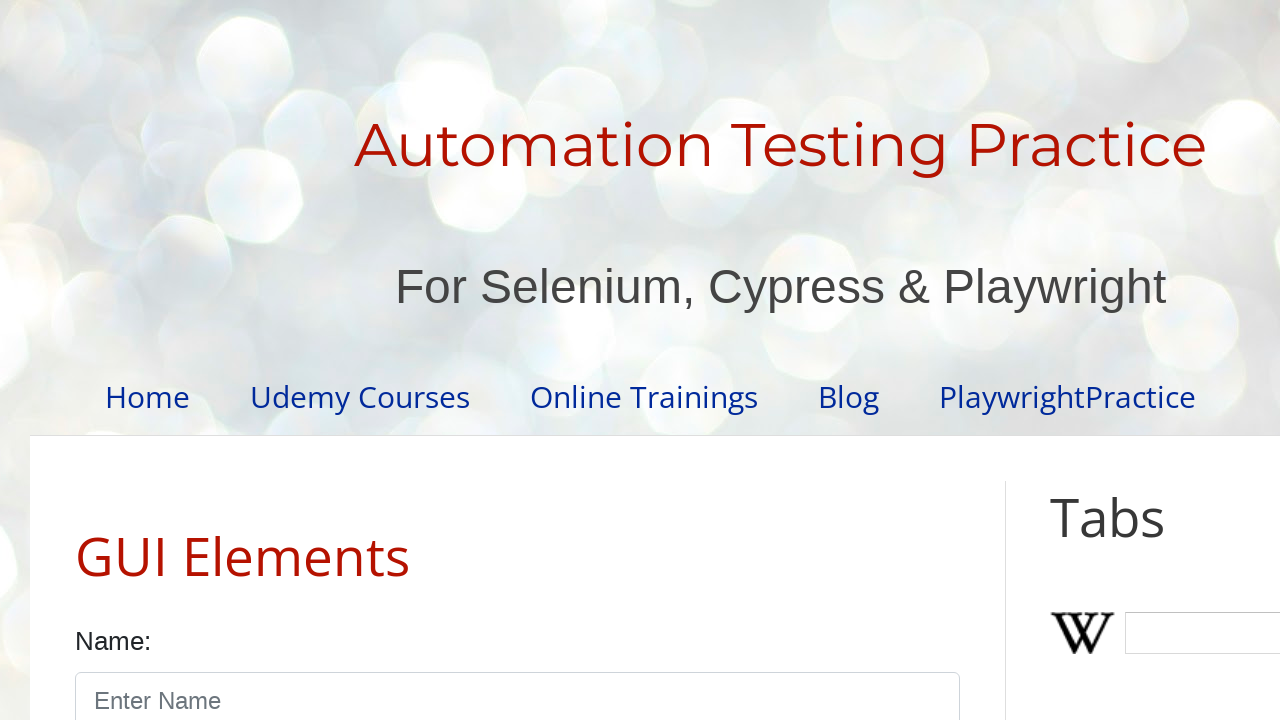

Waited 2 seconds to observe 150% zoom effect
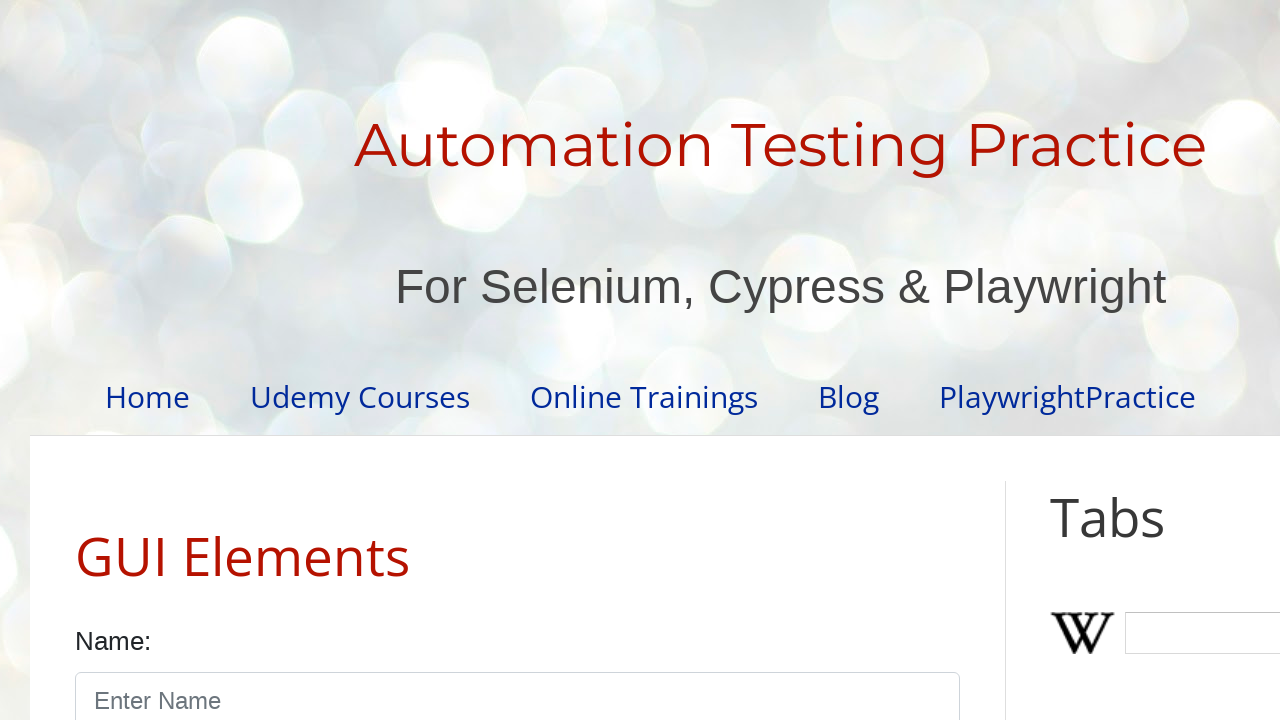

Zoomed out to 50% using JavaScript
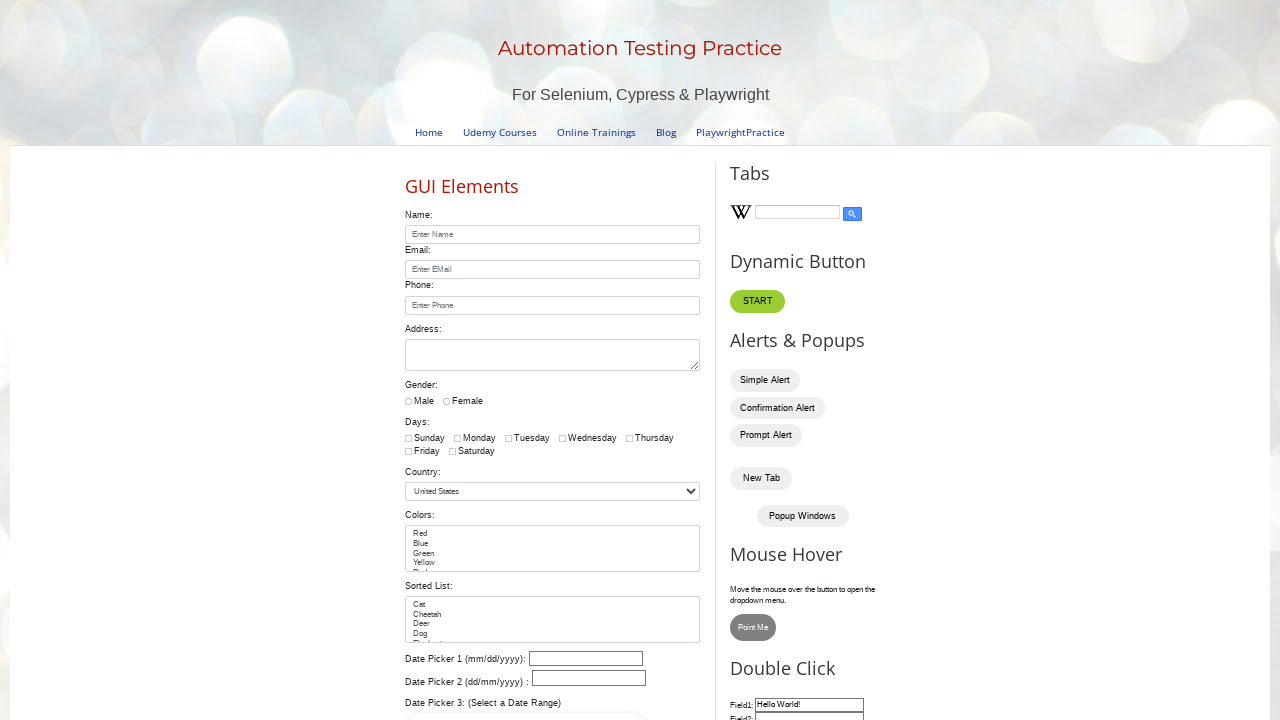

Waited 2 seconds to observe 50% zoom effect
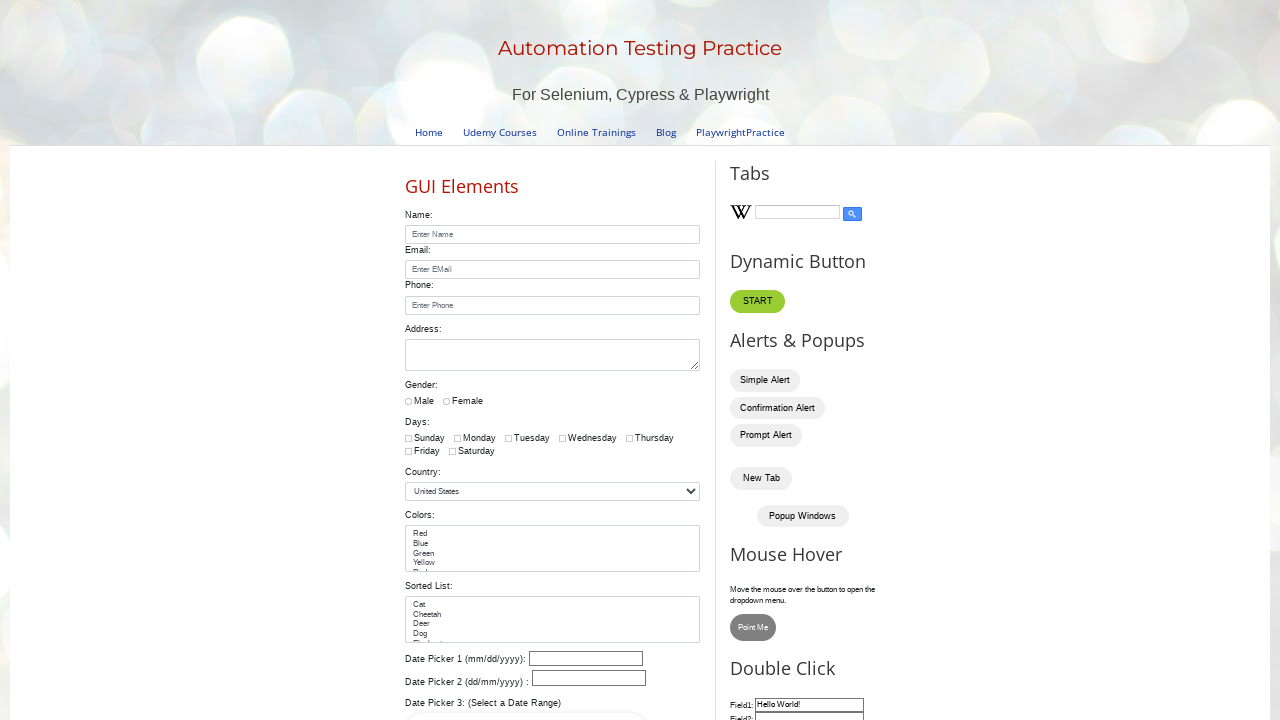

Reset zoom to 100% using JavaScript
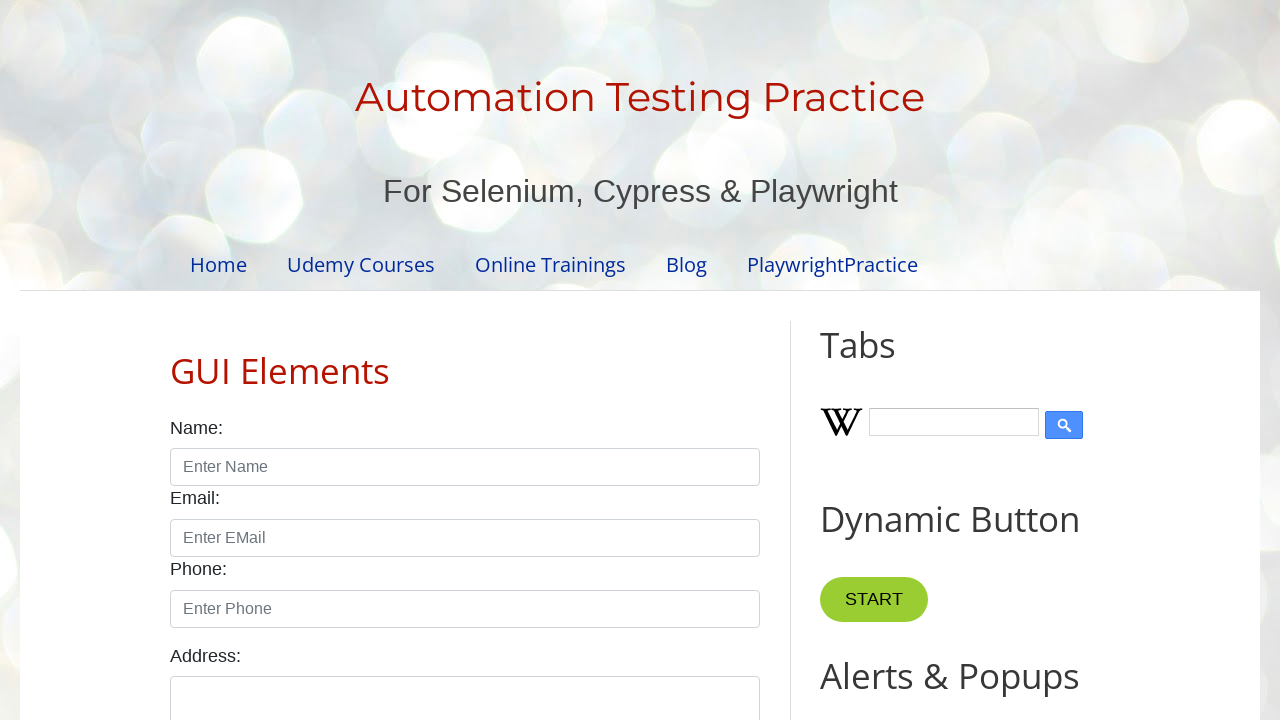

Waited 2 seconds to observe final zoom state at 100%
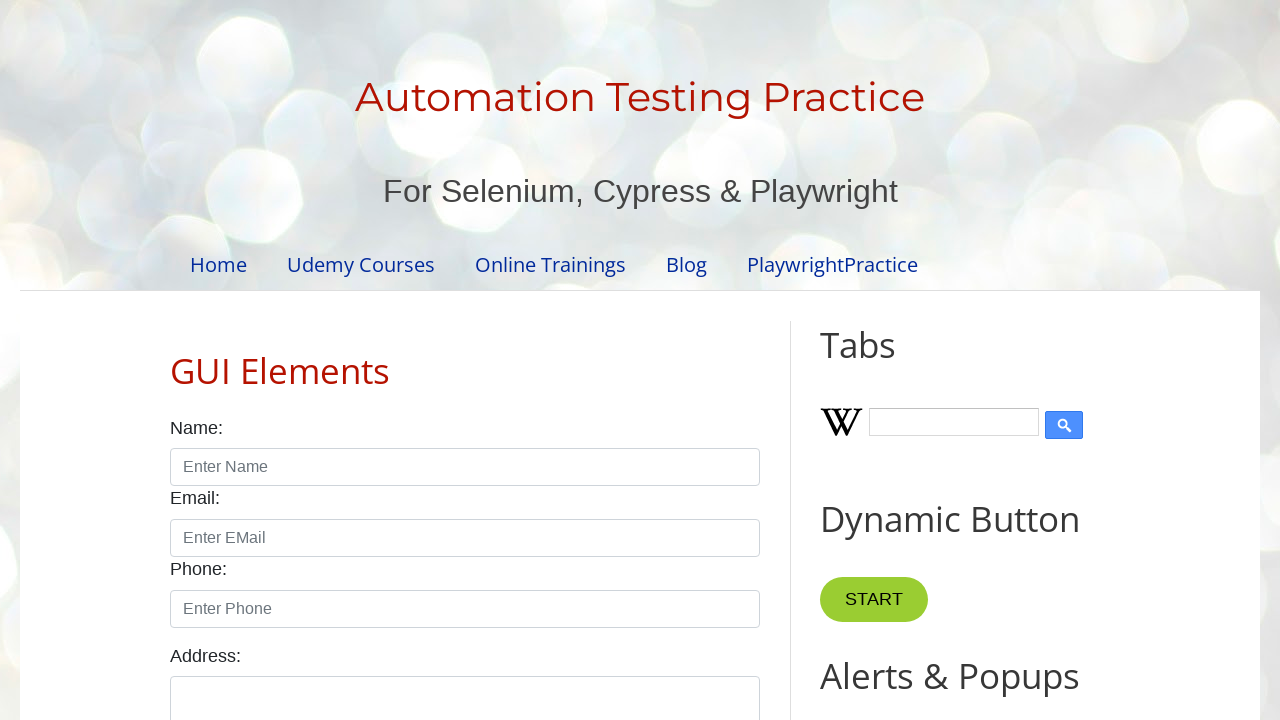

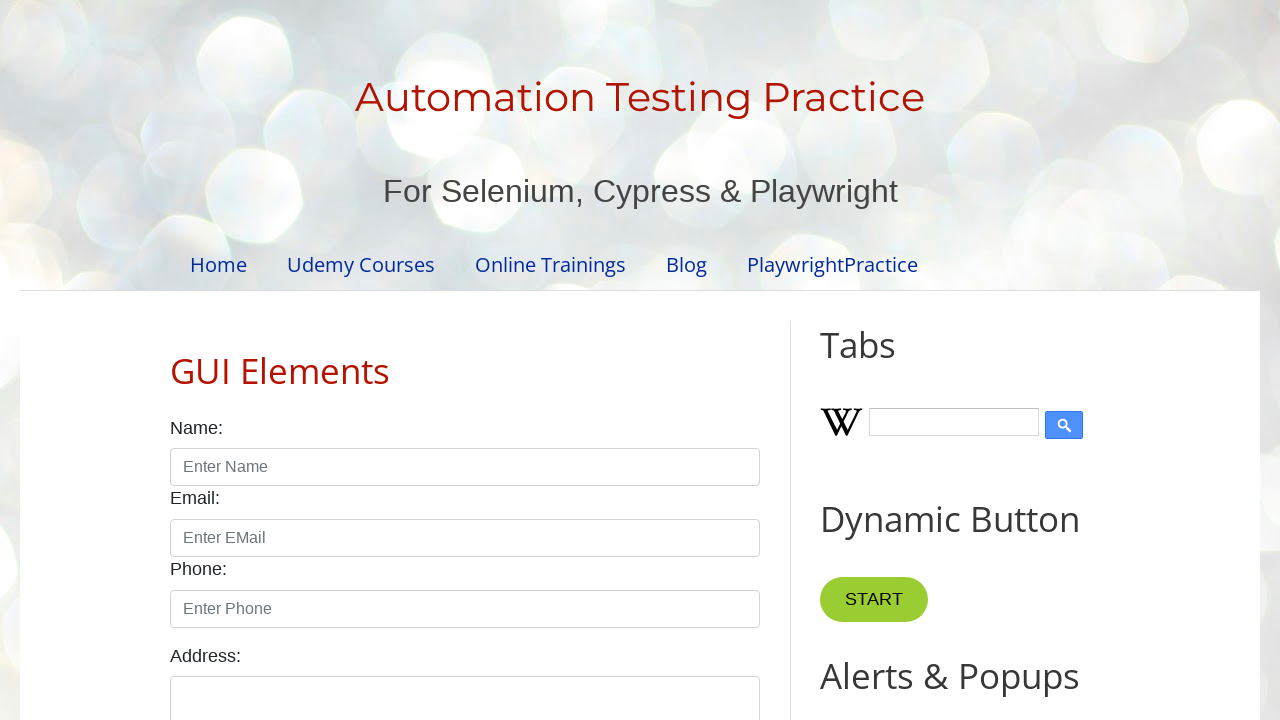